Tests navigation by clicking a return link and then navigating back

Starting URL: https://bonigarcia.dev/selenium-webdriver-java/web-form.html

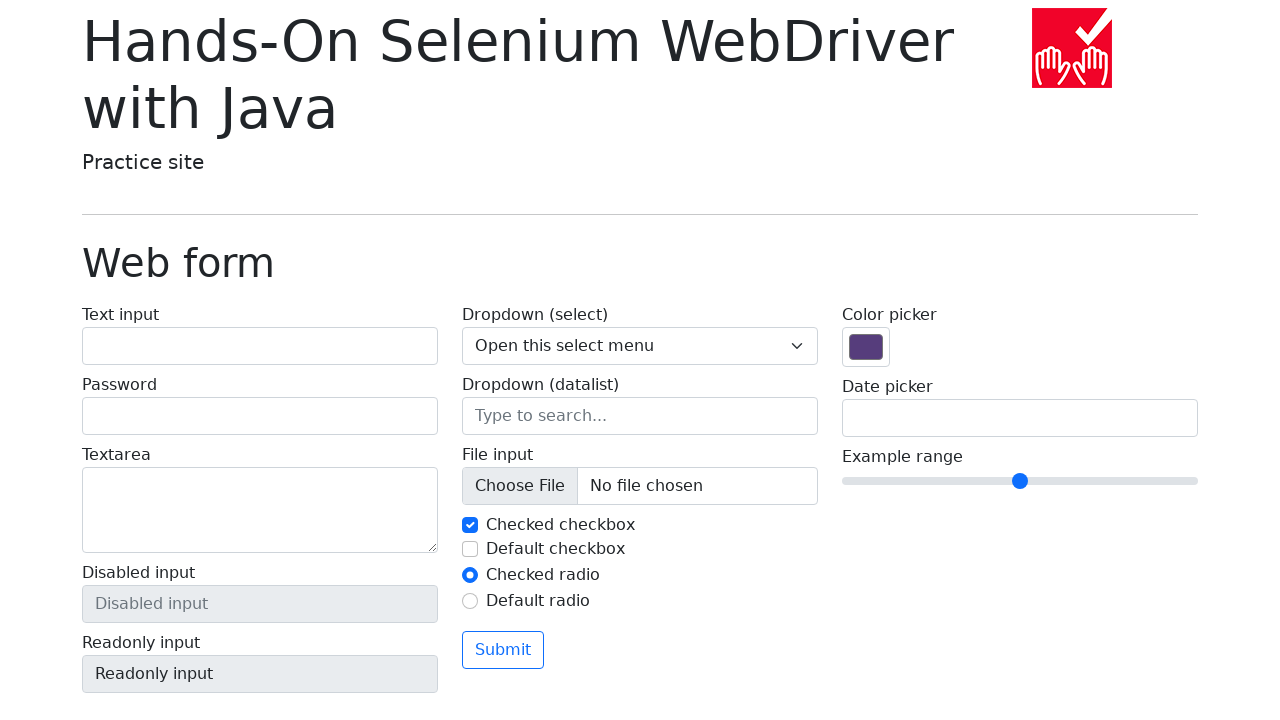

Navigated to web form page
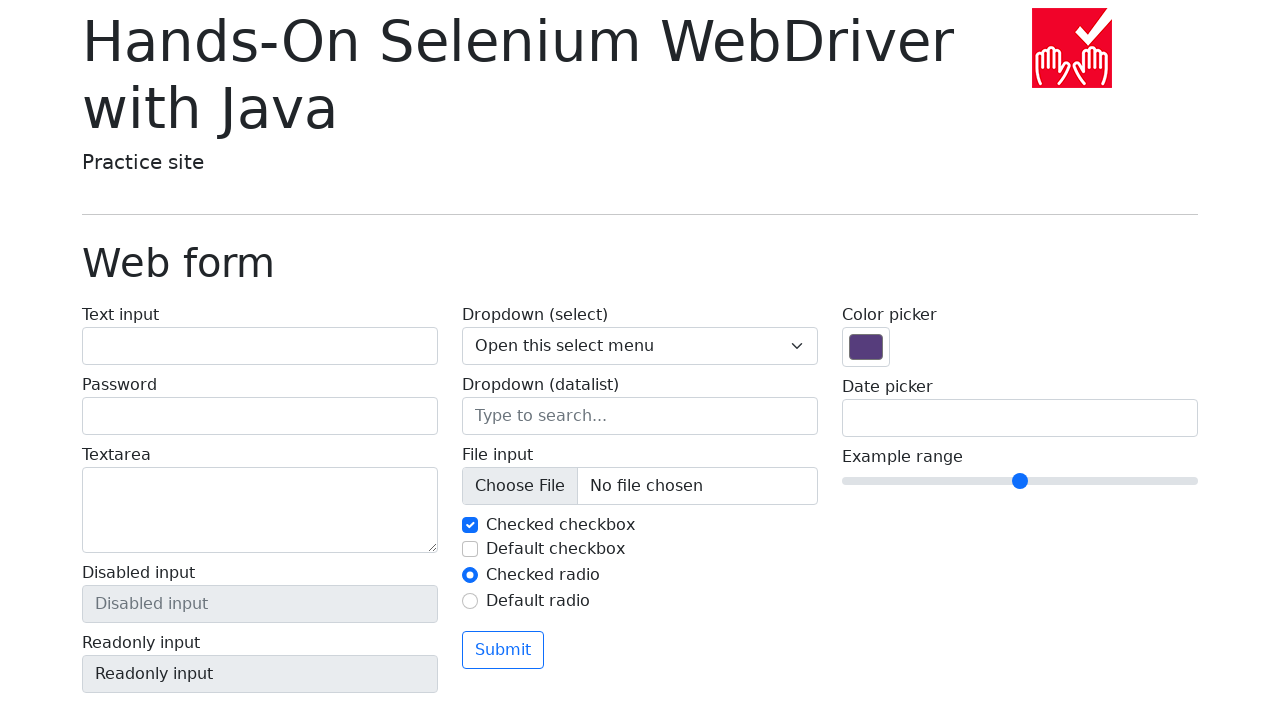

Clicked 'Return to index' link at (143, 711) on a:has-text('Return to index')
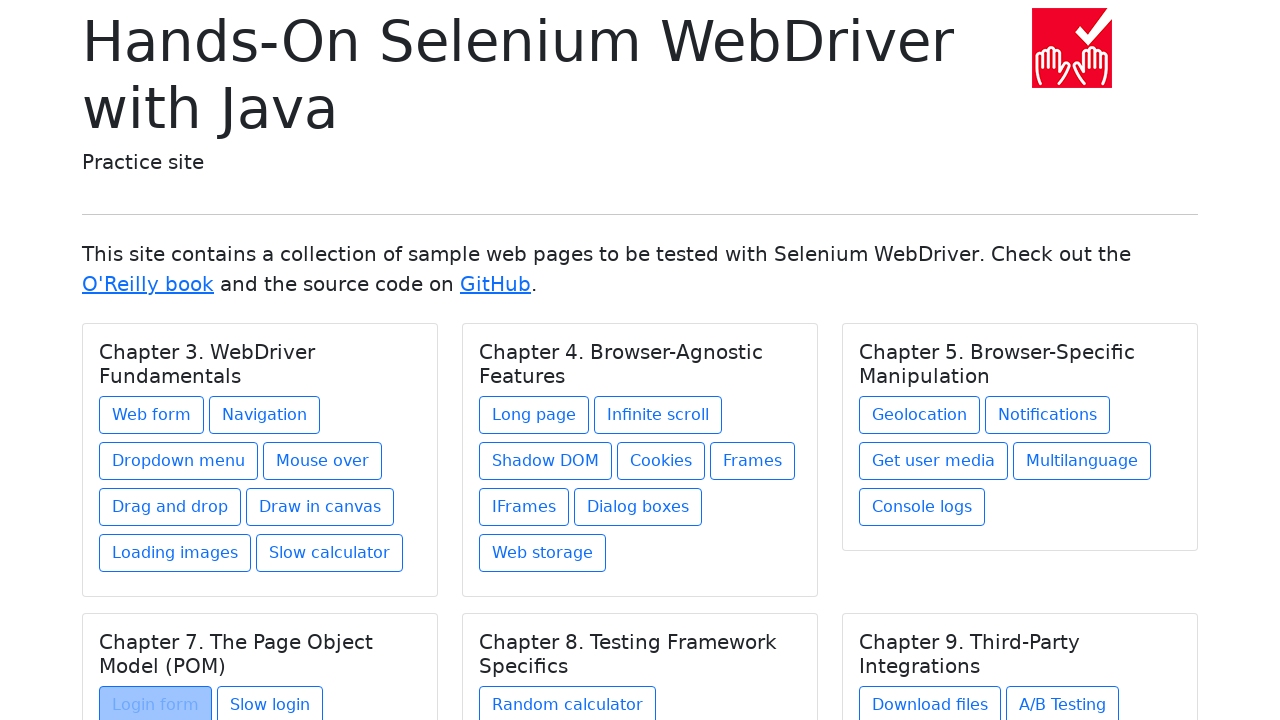

Page loaded after clicking return link
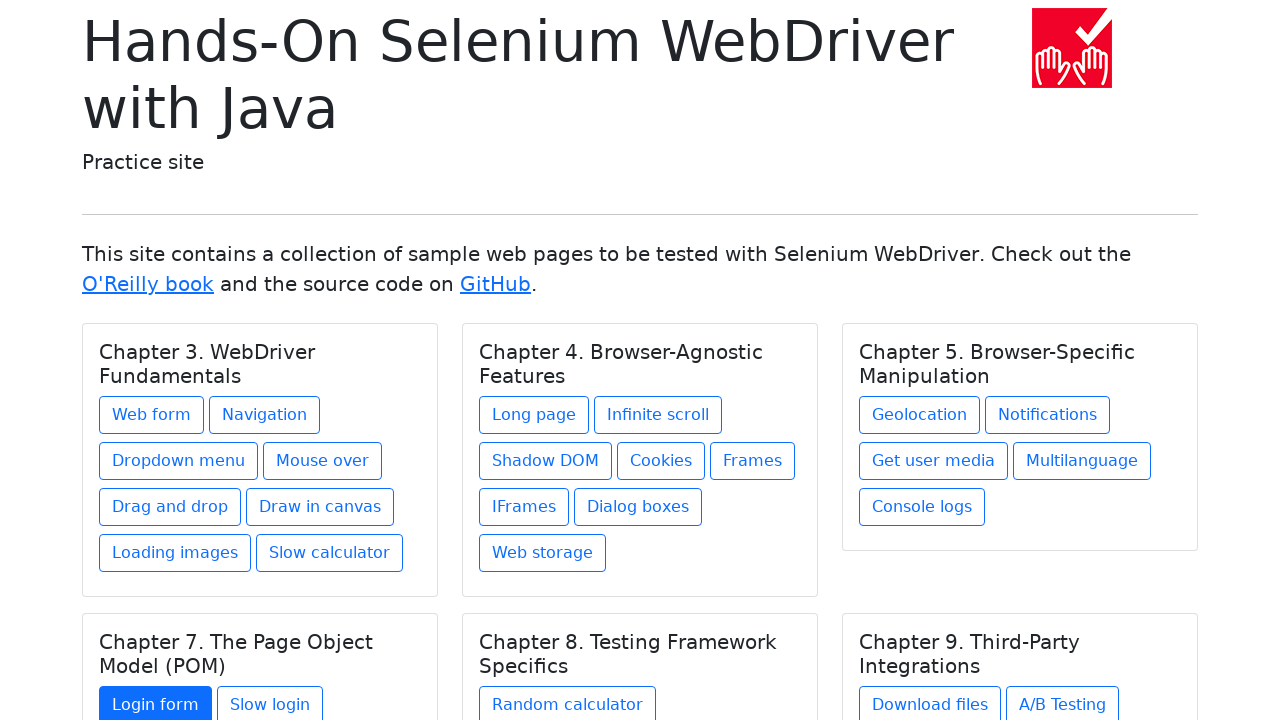

Navigated back to previous page
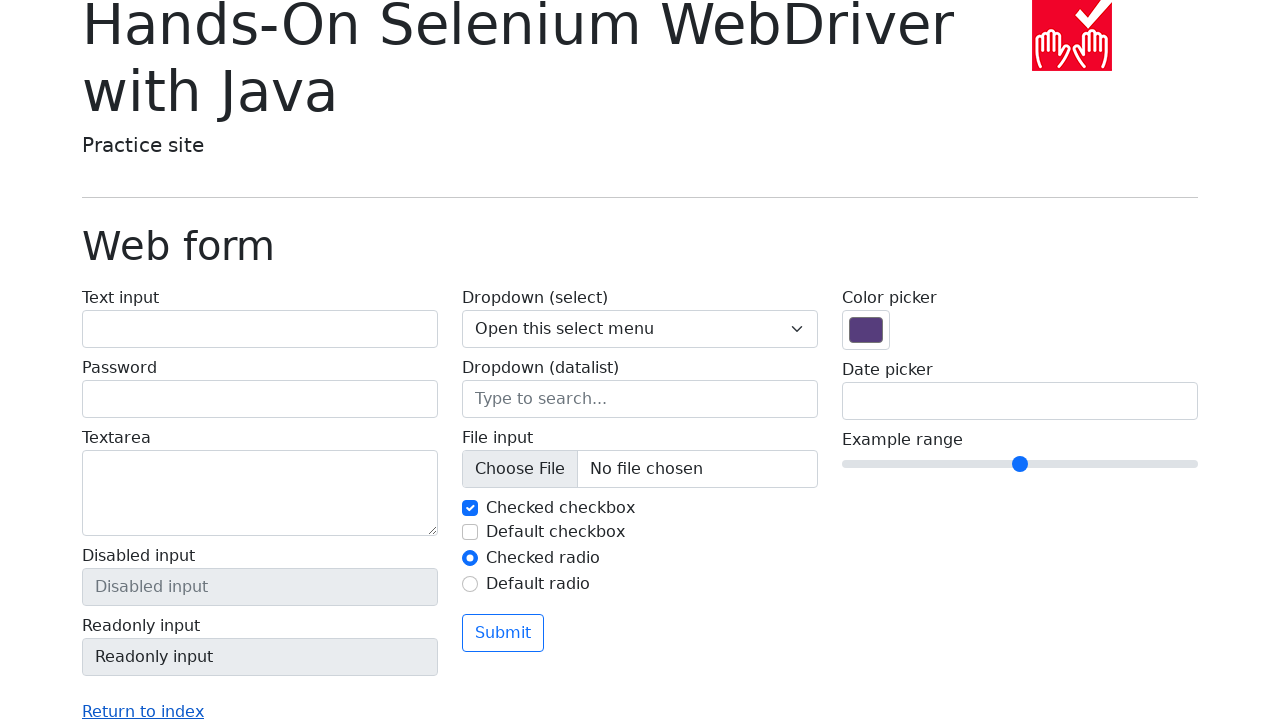

Verified page title is not empty
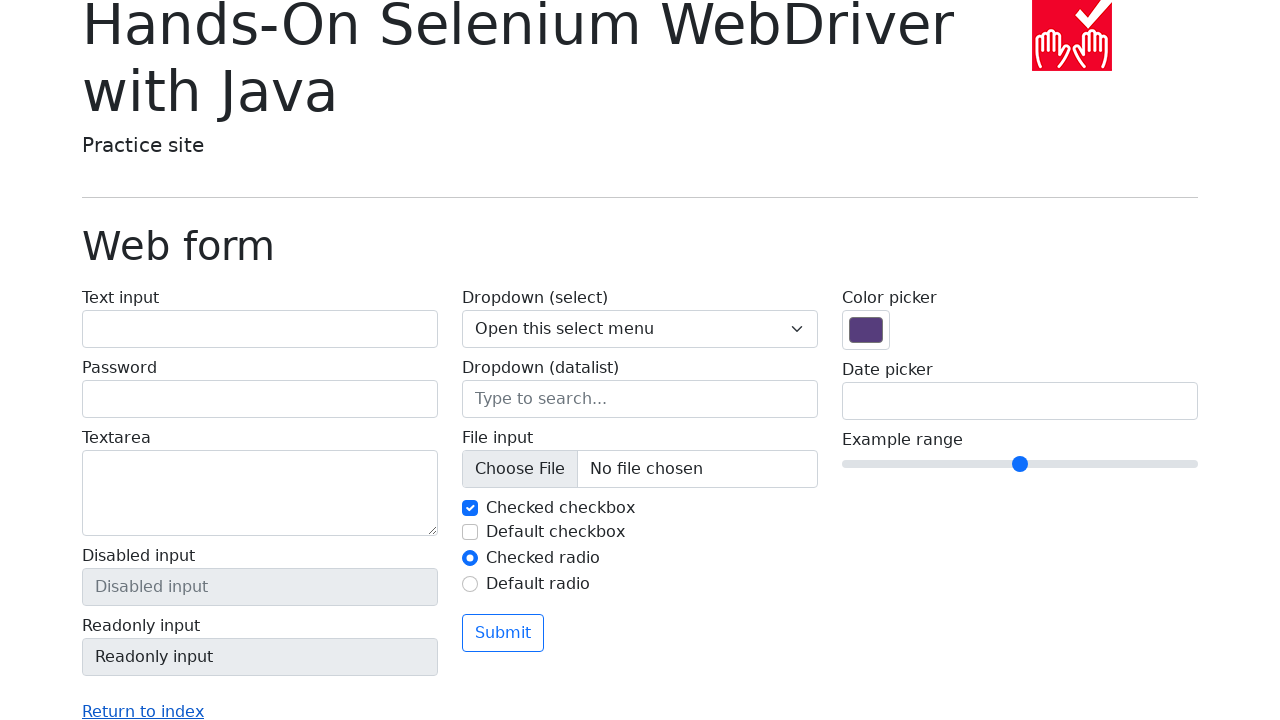

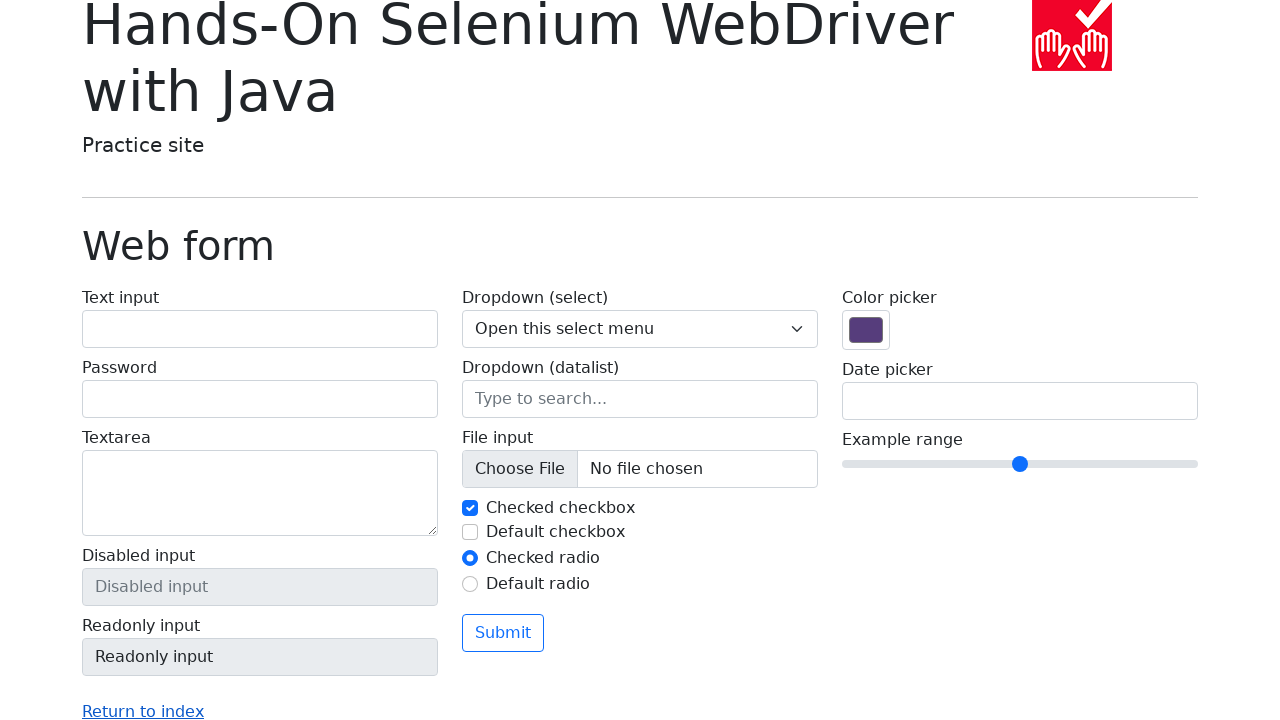